Waits for a landscape image element to load and verifies it's present

Starting URL: https://bonigarcia.dev/selenium-webdriver-java/loading-images.html

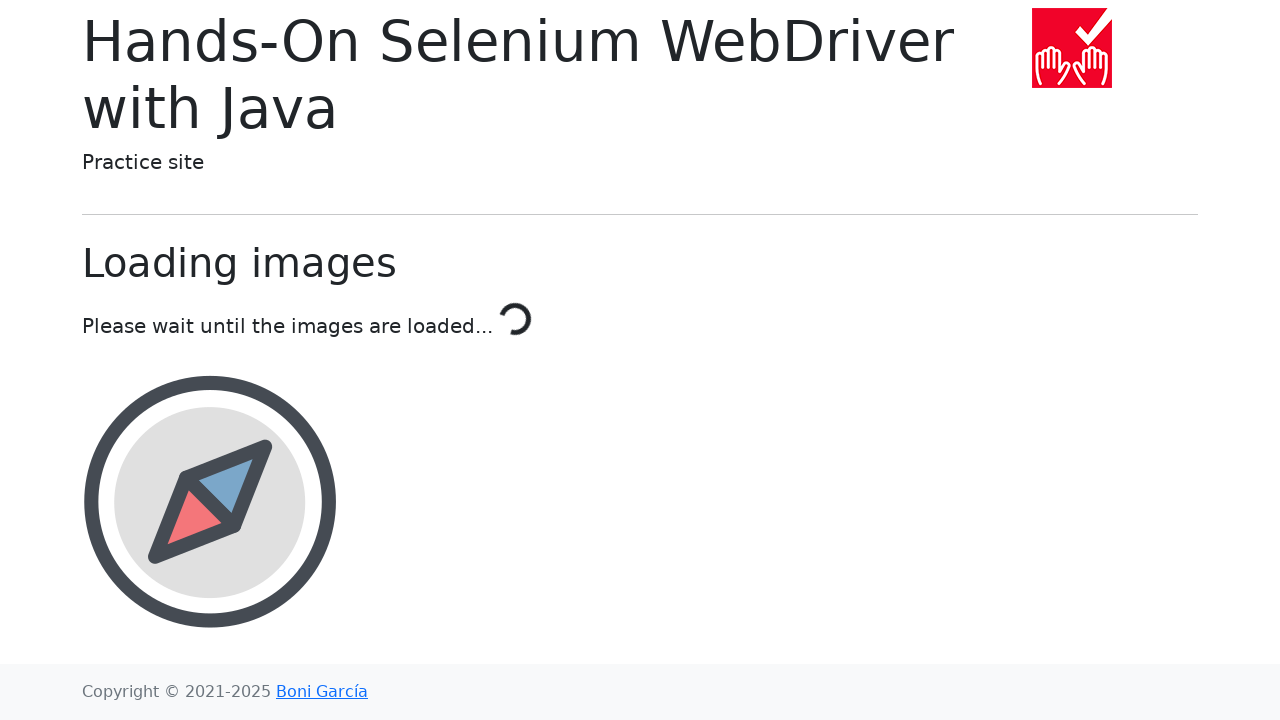

Waited for landscape image element to load
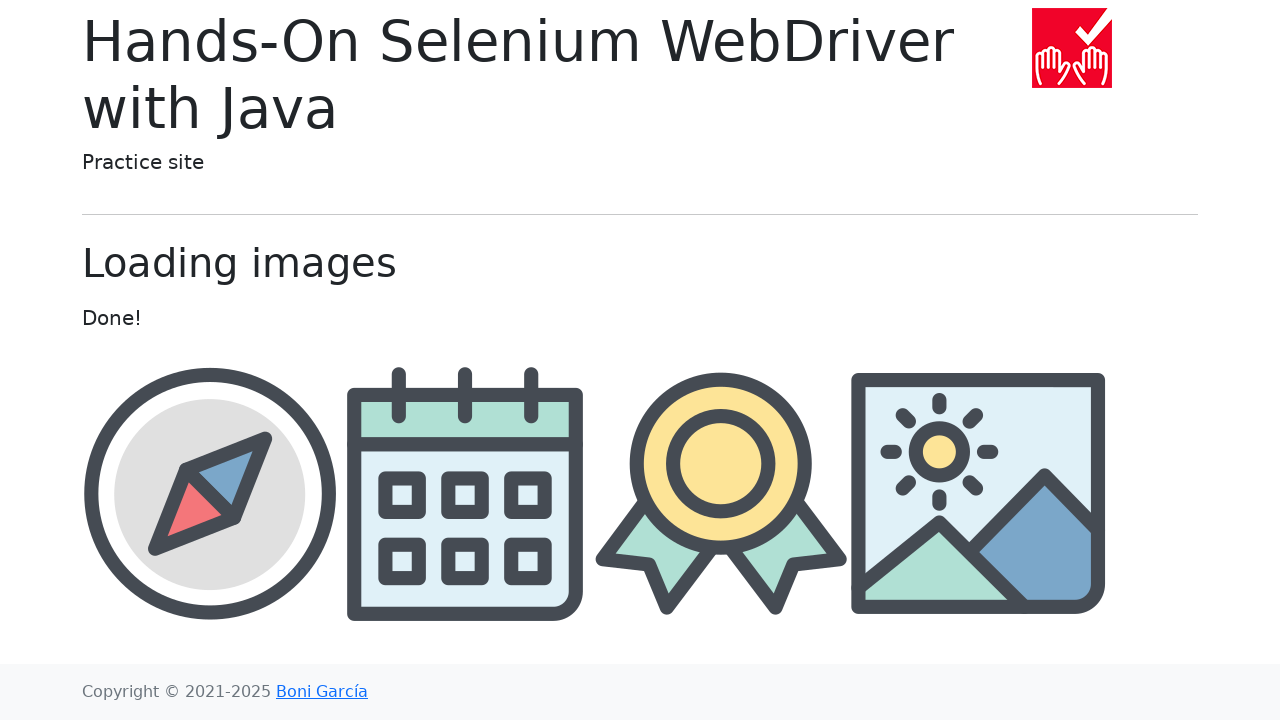

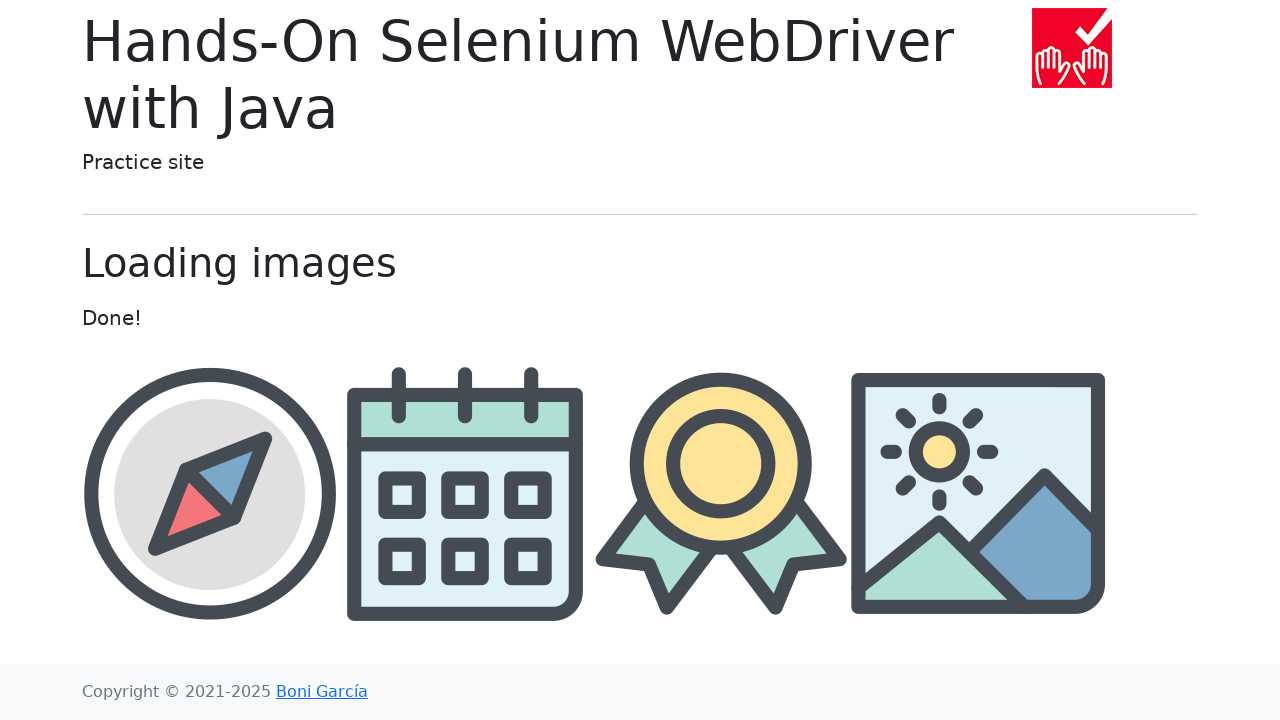